Tests a visual game on testiq.vn by clicking the "I'm ready" link, scrolling to the bottom of the page, and clicking on the chosen element in the game

Starting URL: https://testiq.vn/game-tinh-mat.html

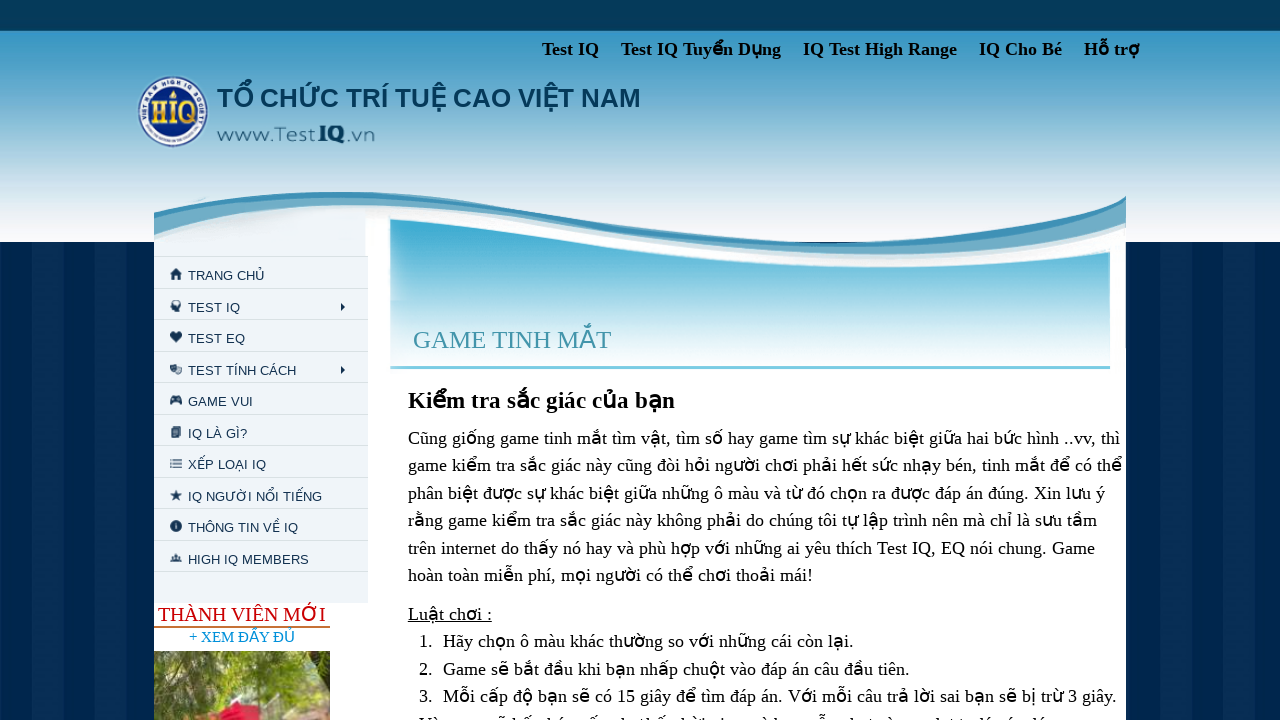

Clicked 'I'm ready' link to start the game at (762, 360) on text=Tôi đã sẵn sàng!
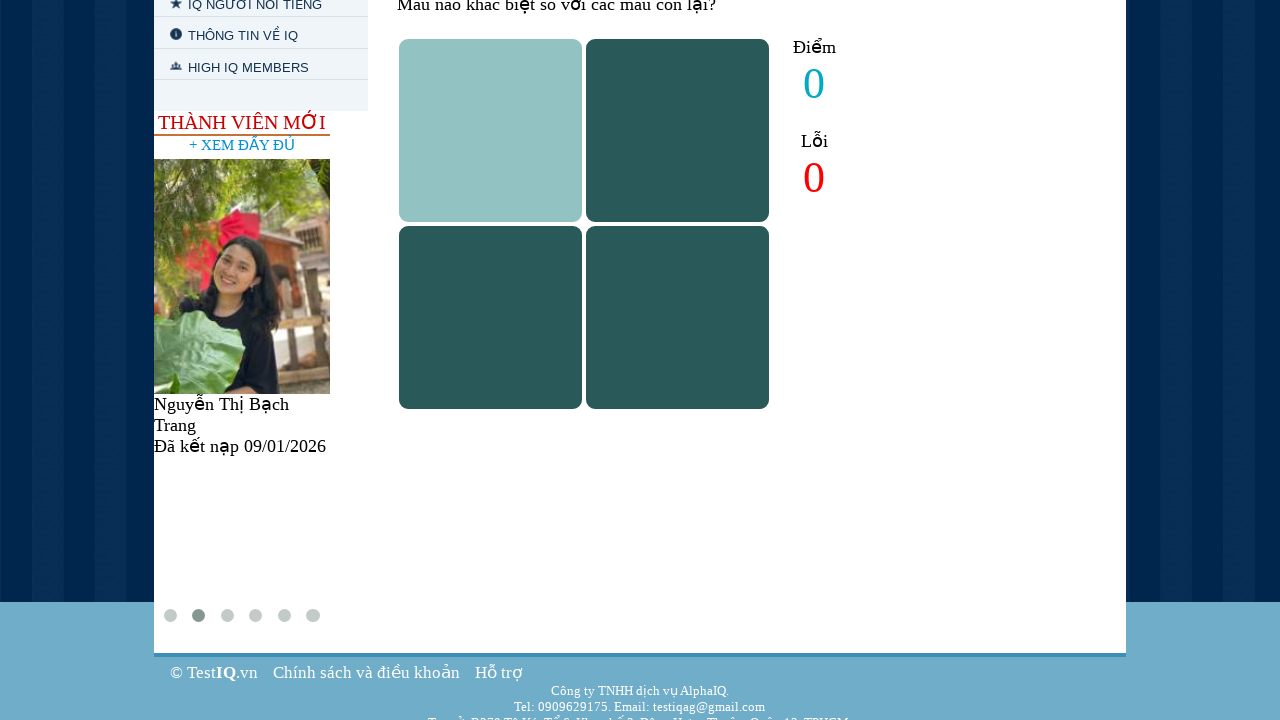

Scrolled to bottom of page
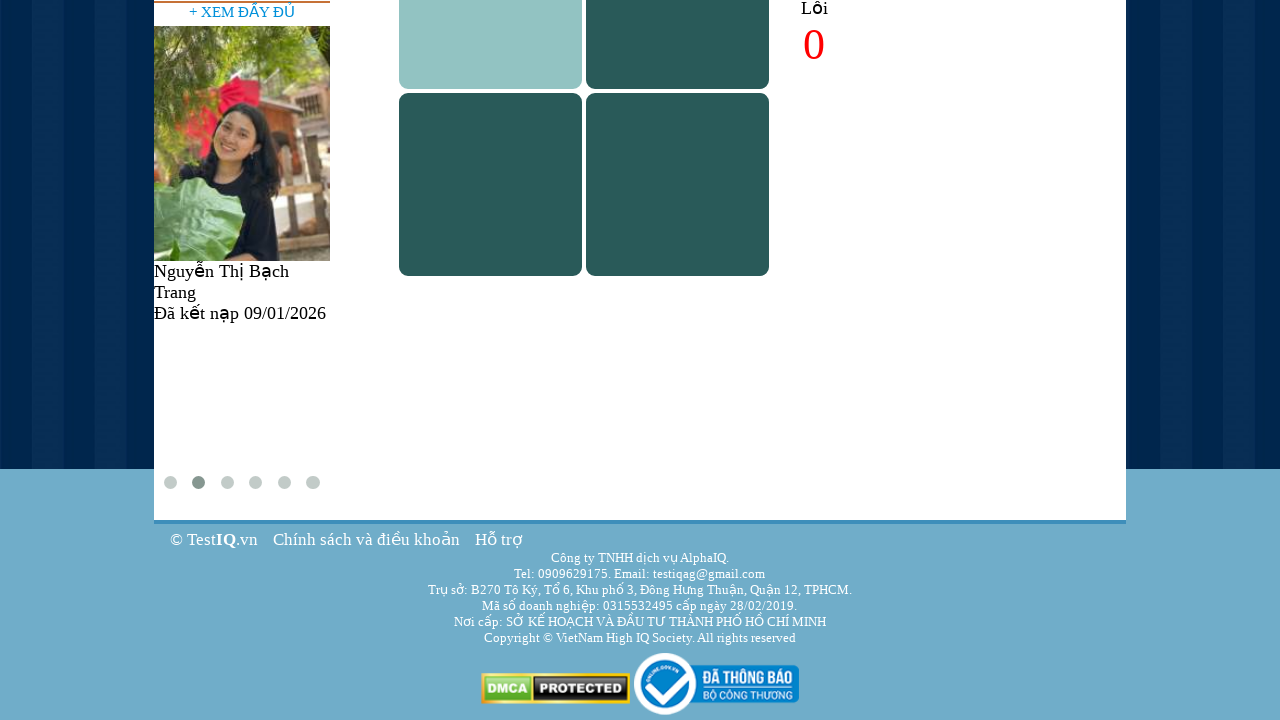

Waited 2 seconds for game to load
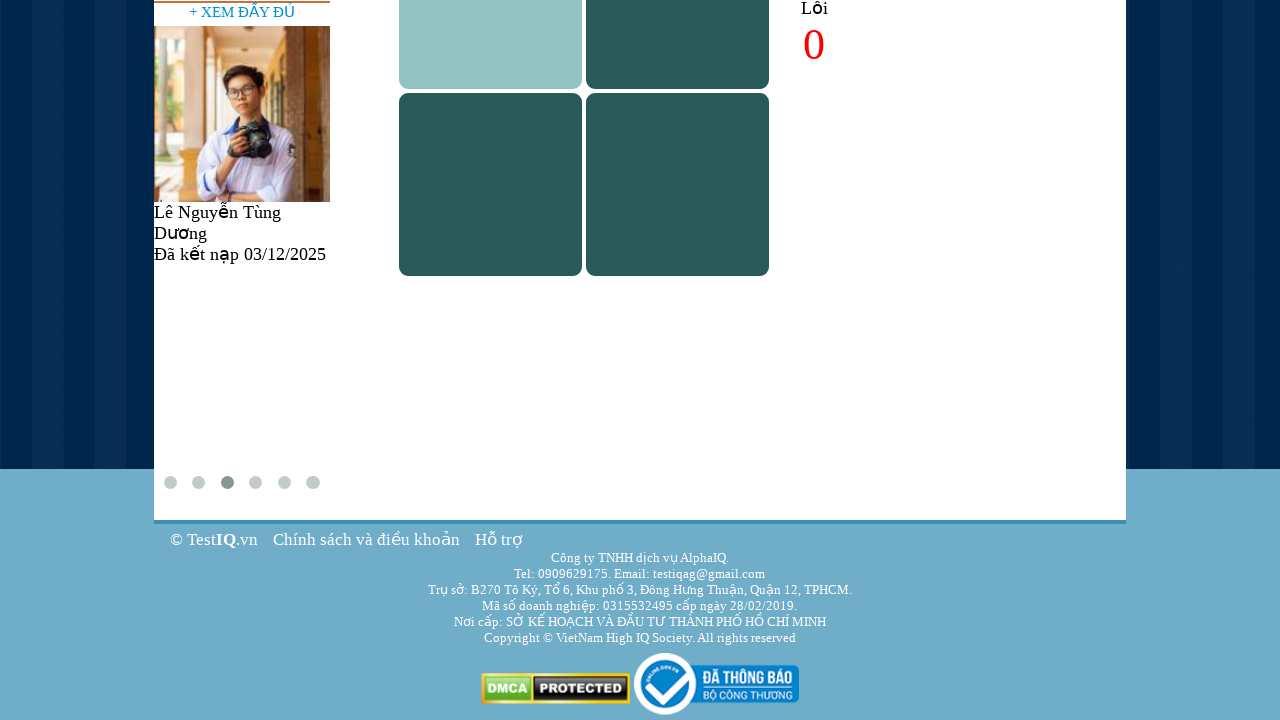

Clicked on the chosen element in the game at (490, 94) on .thechosenone
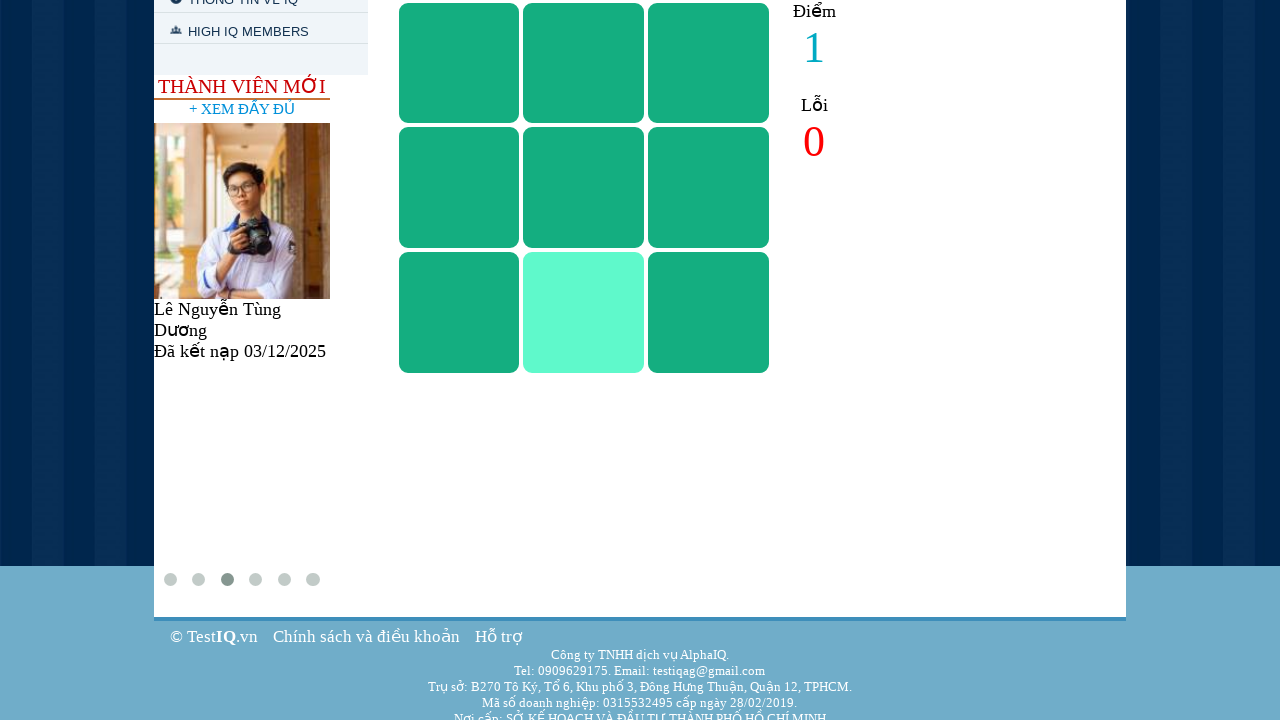

Waited 1 second for game response
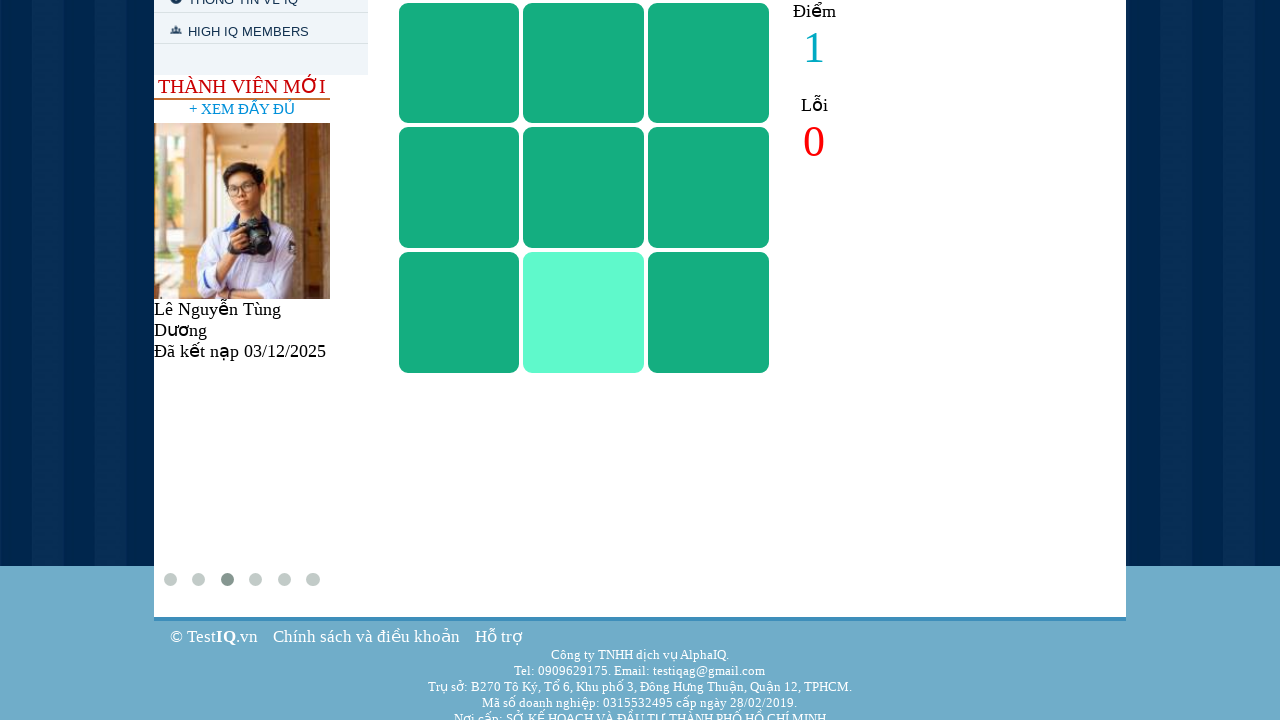

Verified timer text 'Thời gian còn lại' is visible
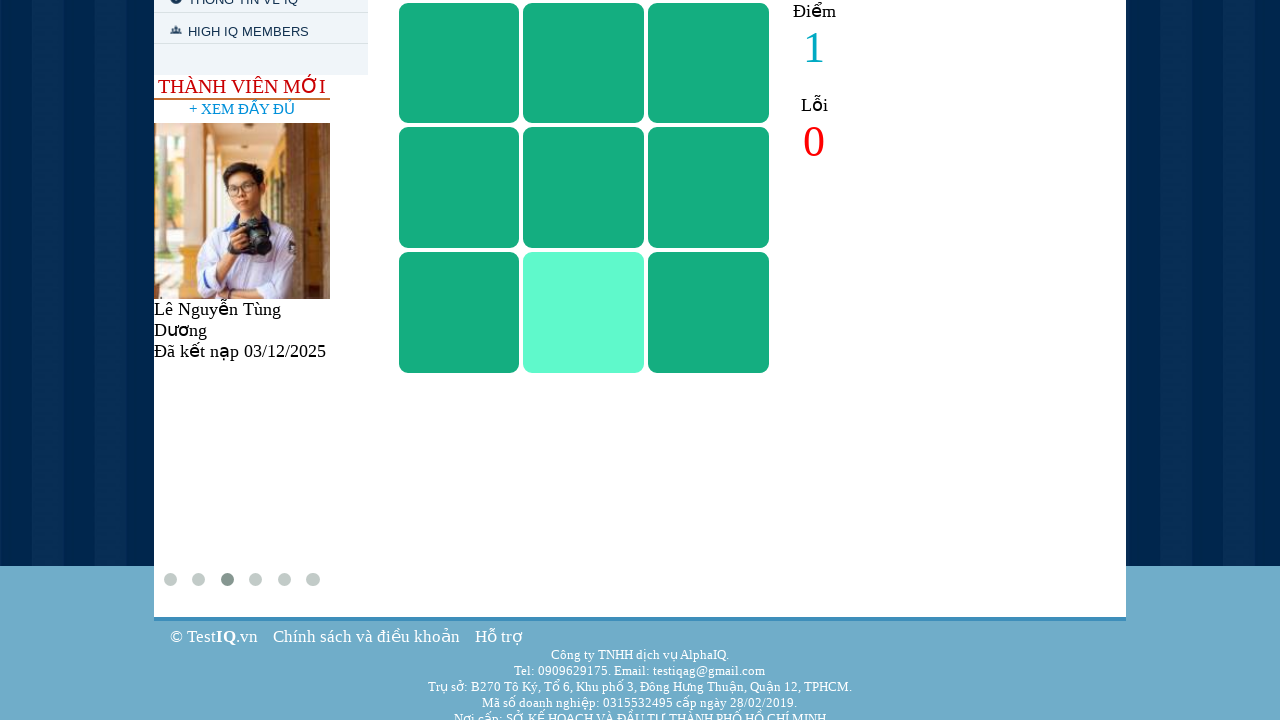

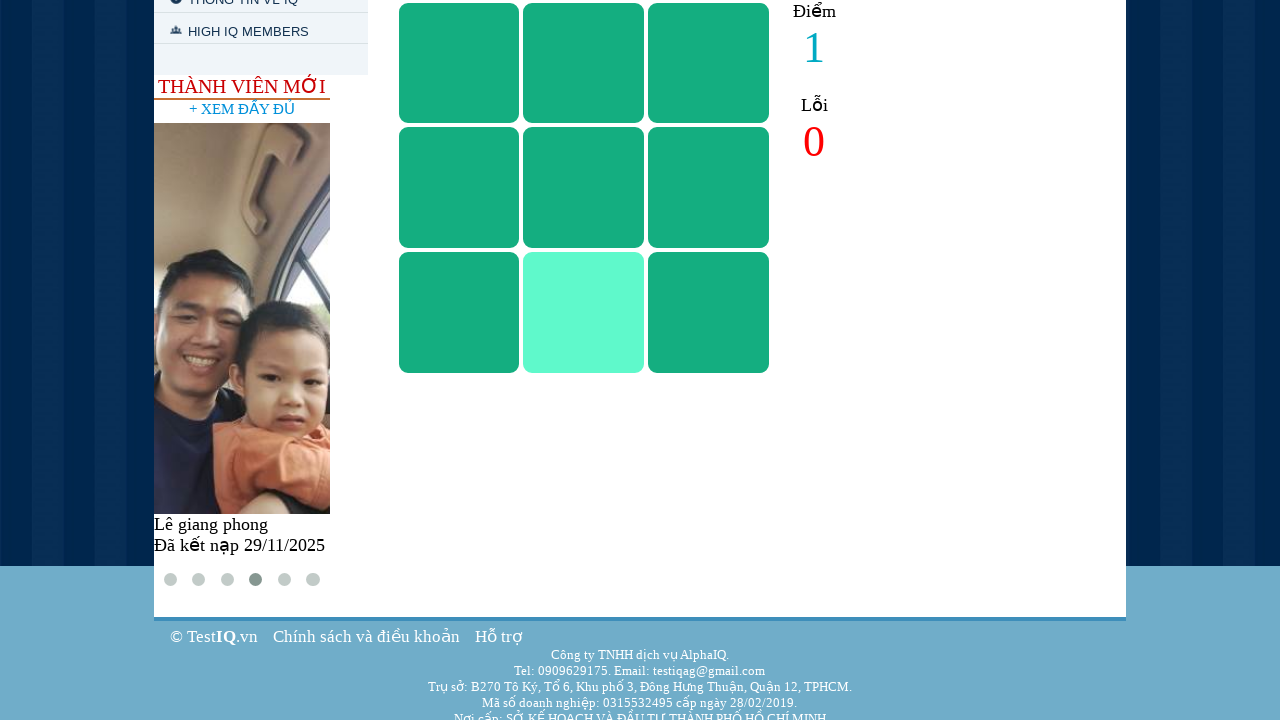